Clicks a button that triggers a console.log and verifies the page interaction works

Starting URL: https://www.selenium.dev/selenium/web/bidi/logEntryAdded.html

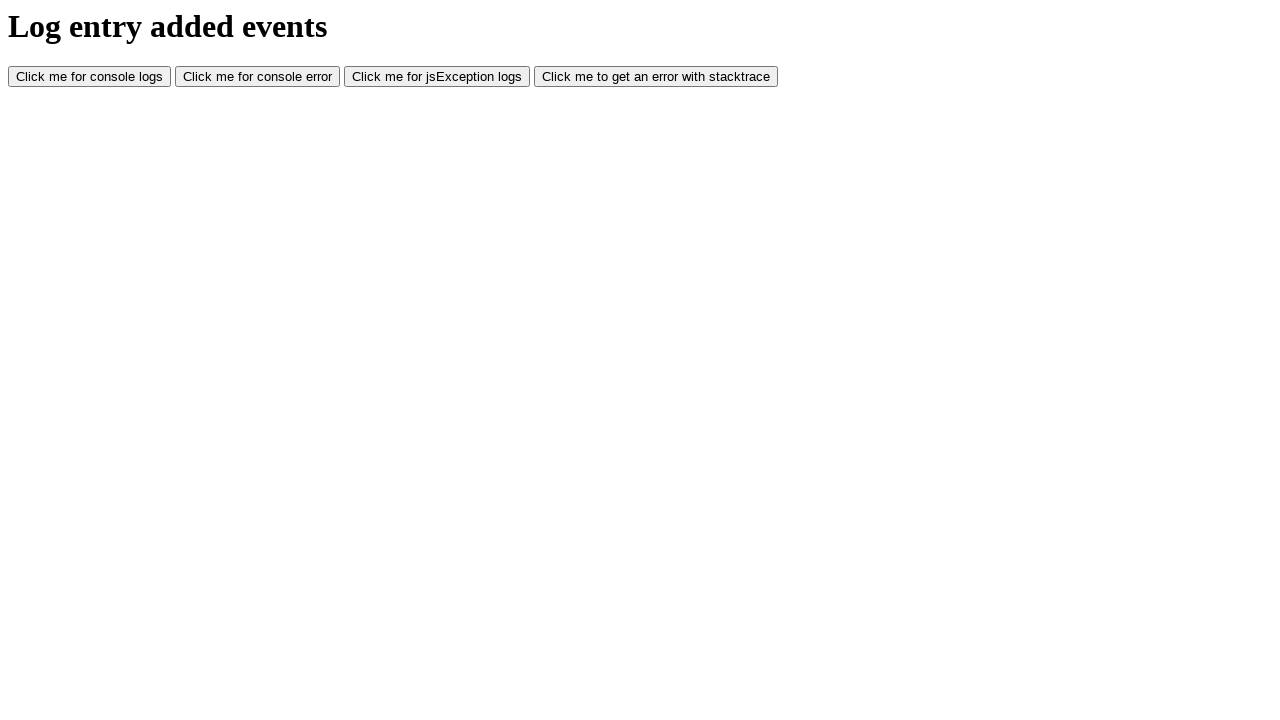

Waited for console log button to be ready
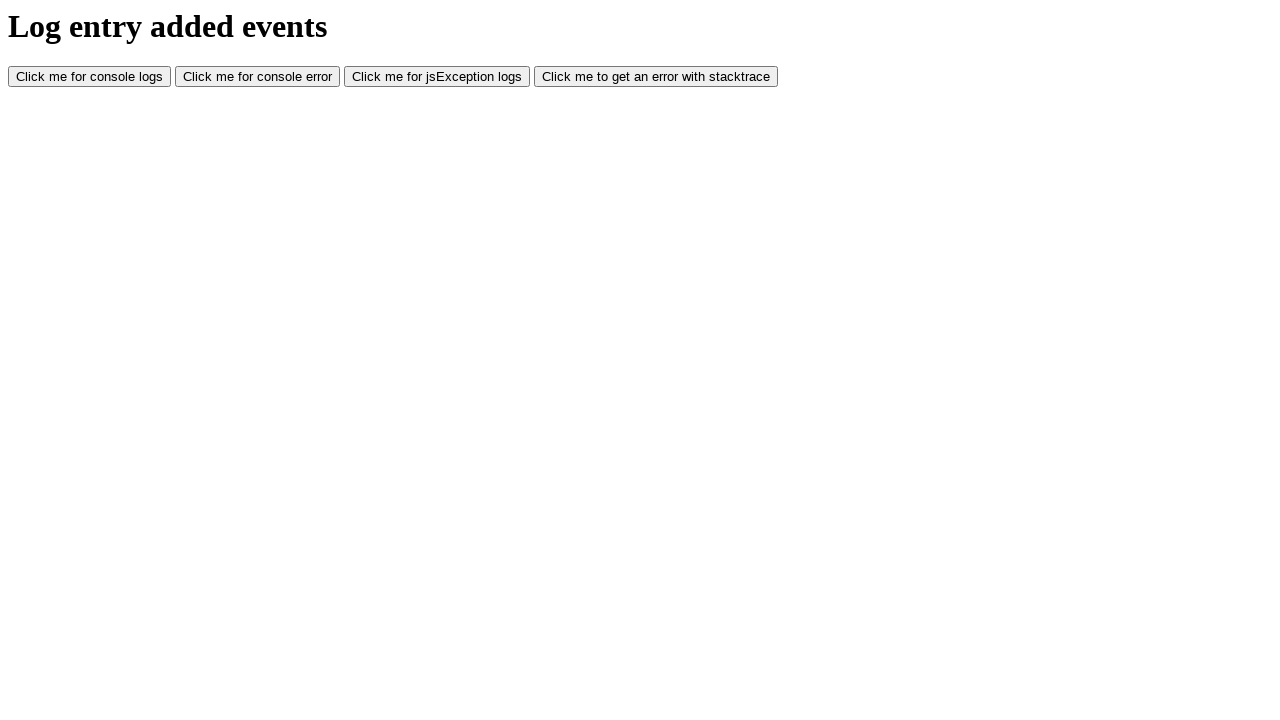

Clicked the console log button at (90, 77) on #consoleLog
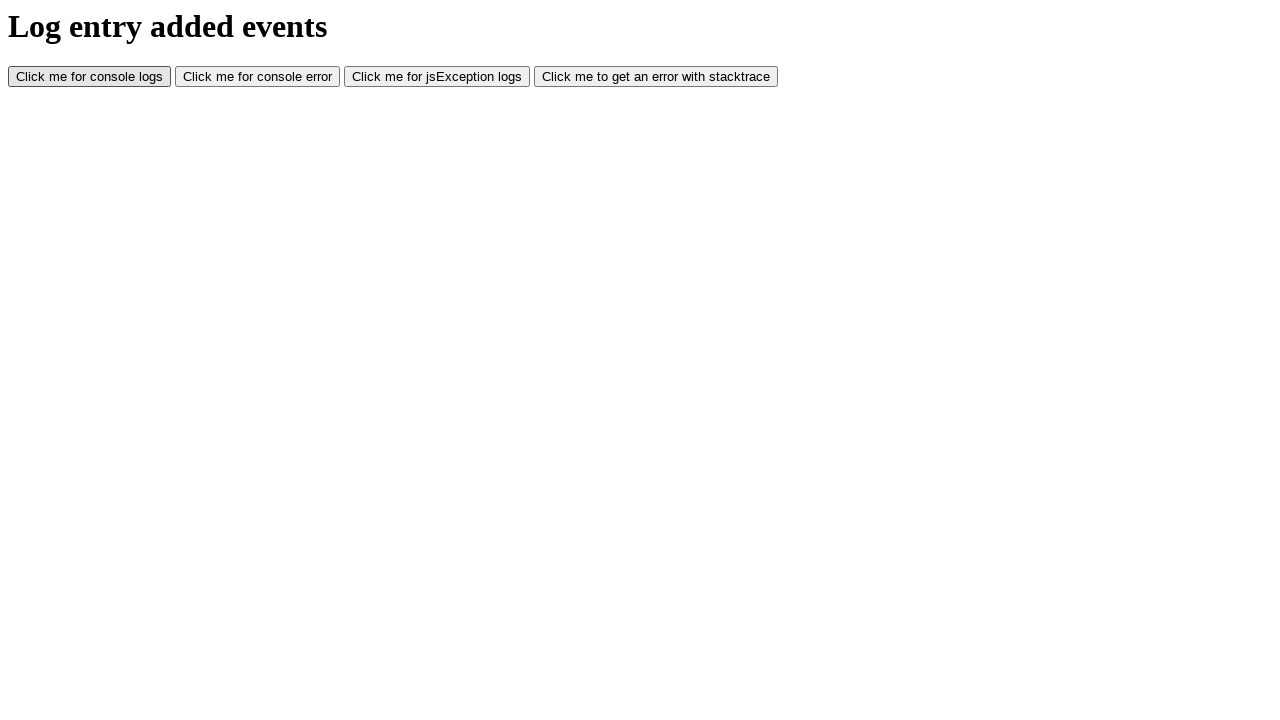

Waited 500ms for console log action to complete
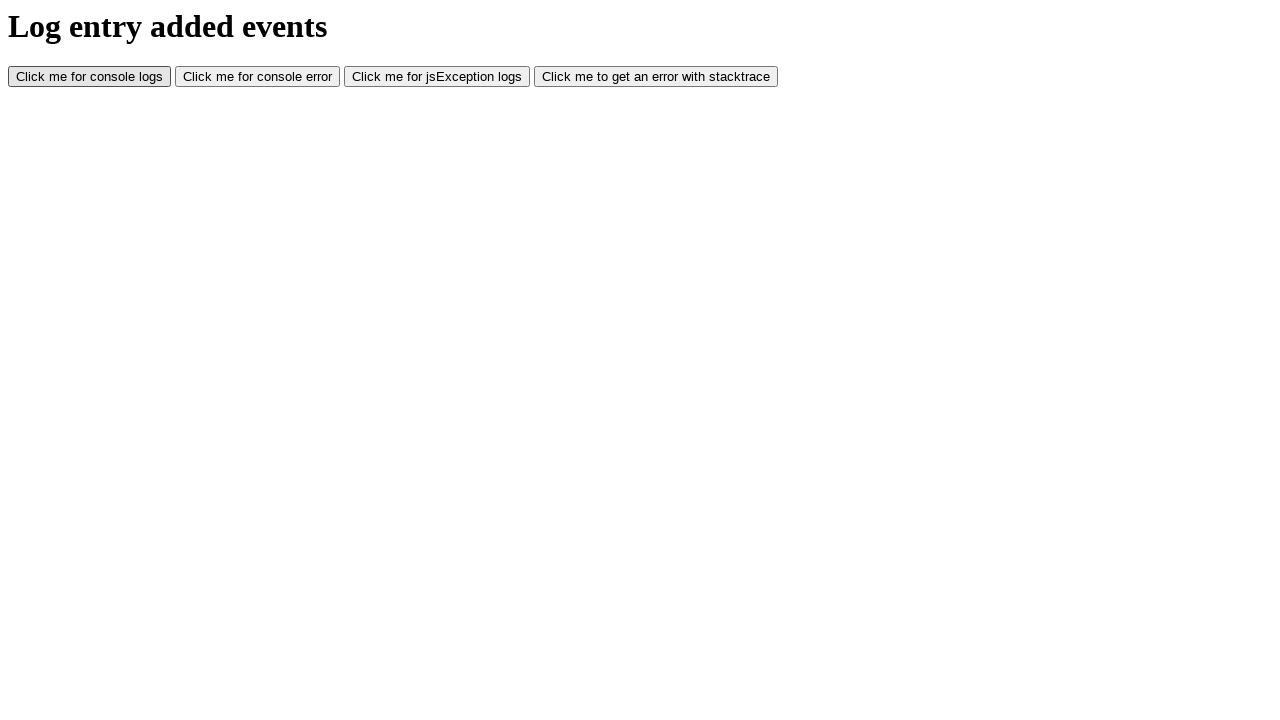

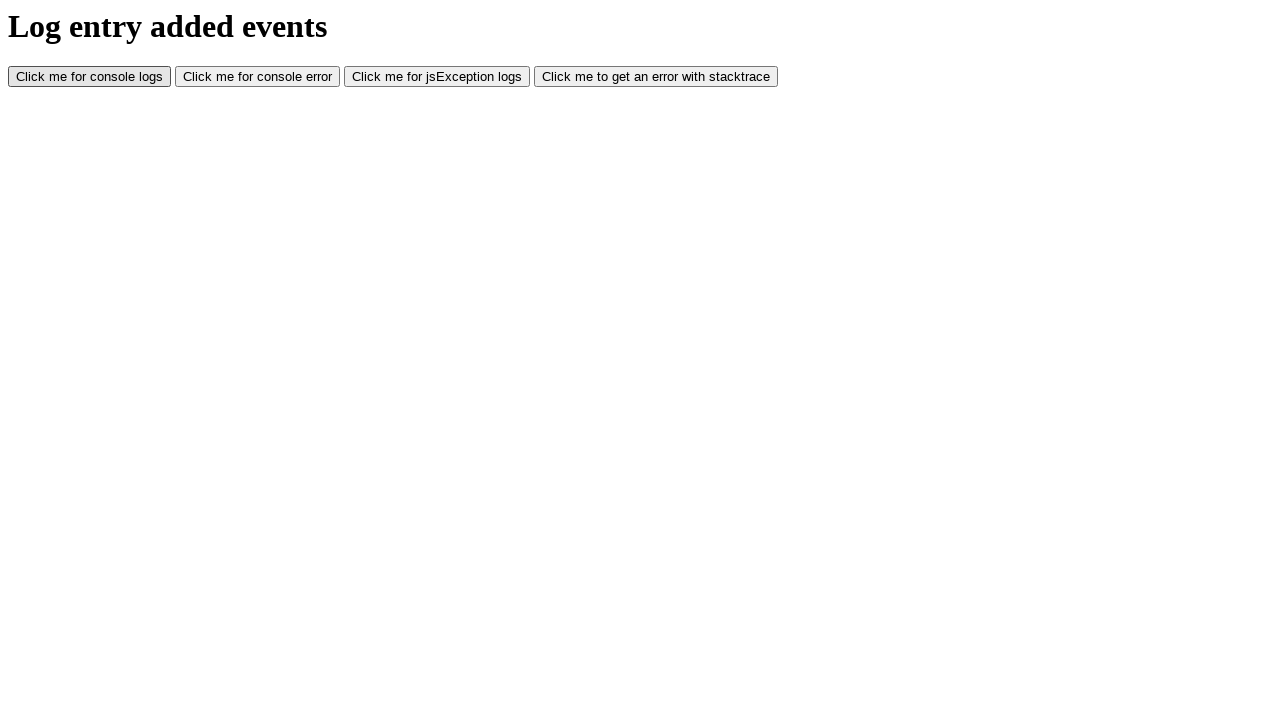